Tests that entering a valid number (65) with a non-perfect square root shows the correct rounded result in an alert and no error is displayed

Starting URL: https://kristinek.github.io/site/tasks/enter_a_number

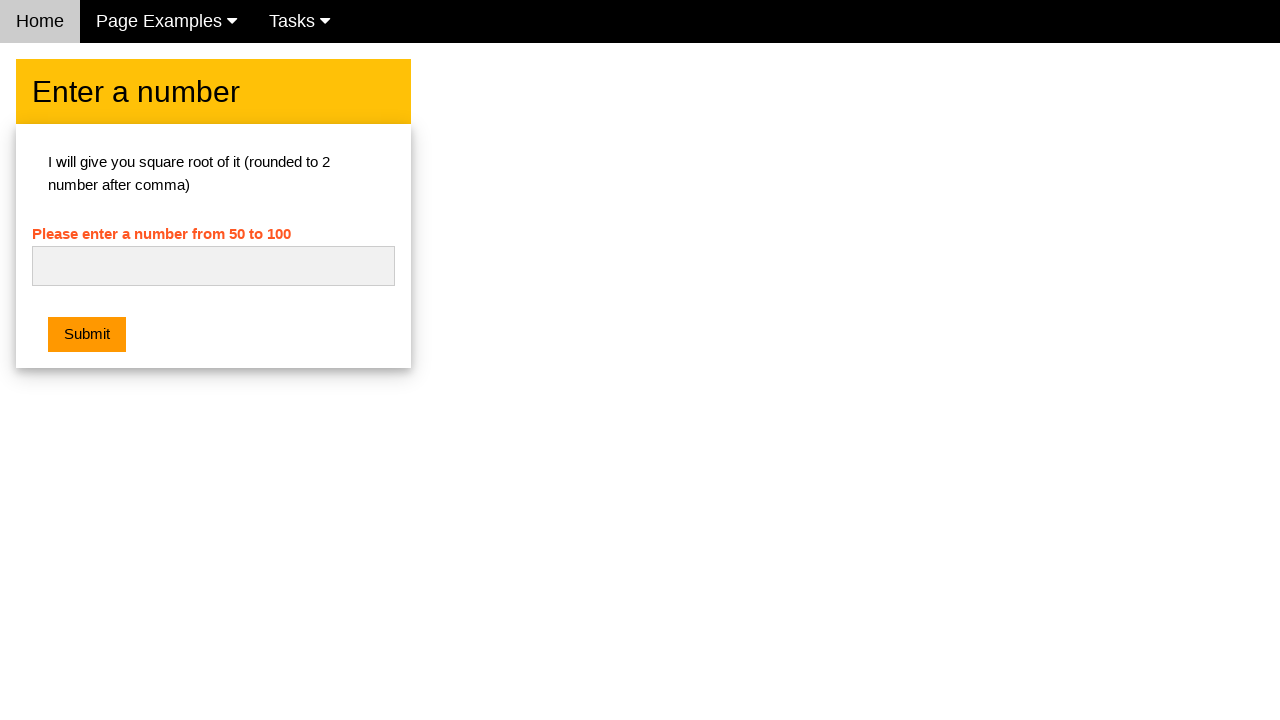

Filled number input field with '65' on #numb
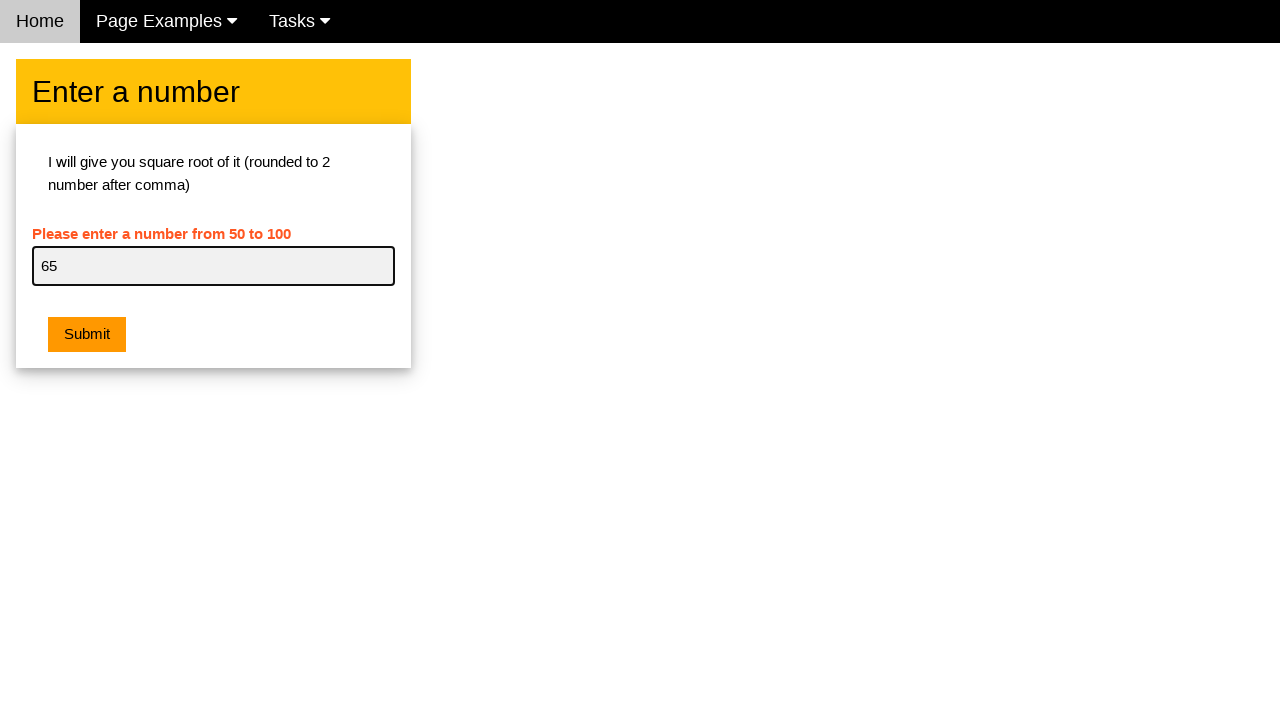

Clicked submit button to calculate square root at (87, 335) on .w3-orange
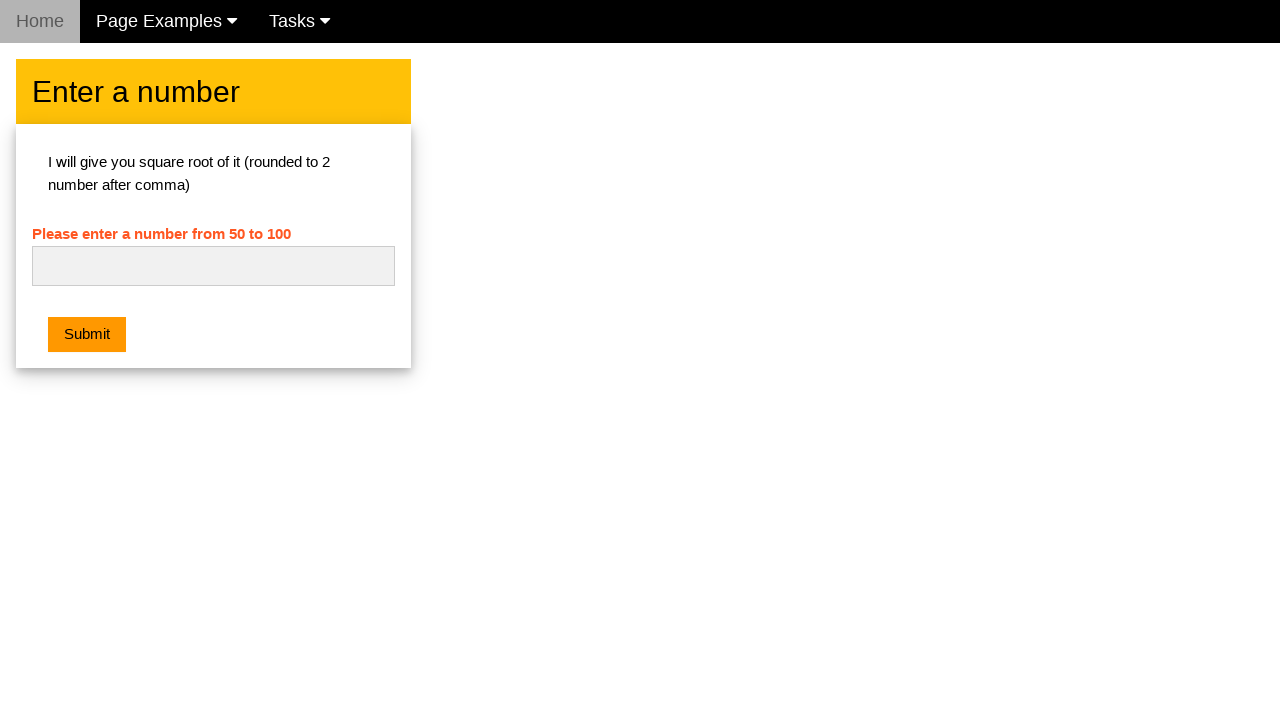

Waited 500ms for dialog handling to complete
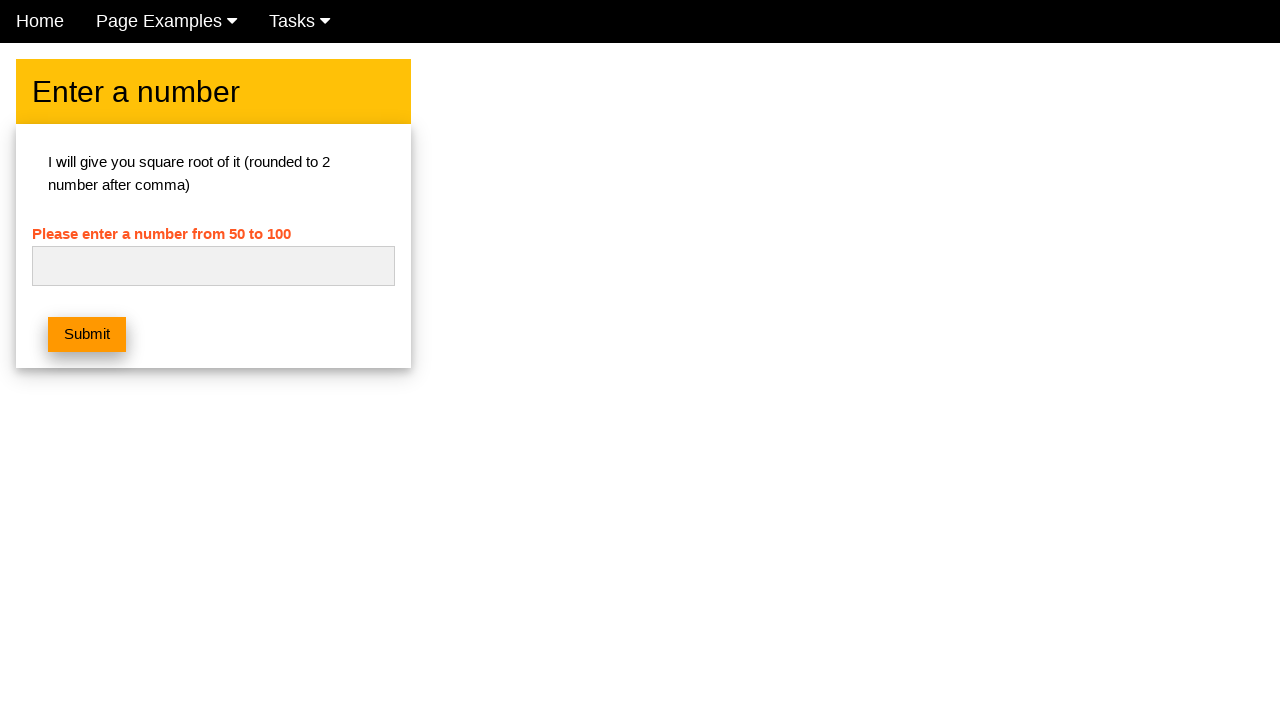

Verified that no error message is displayed
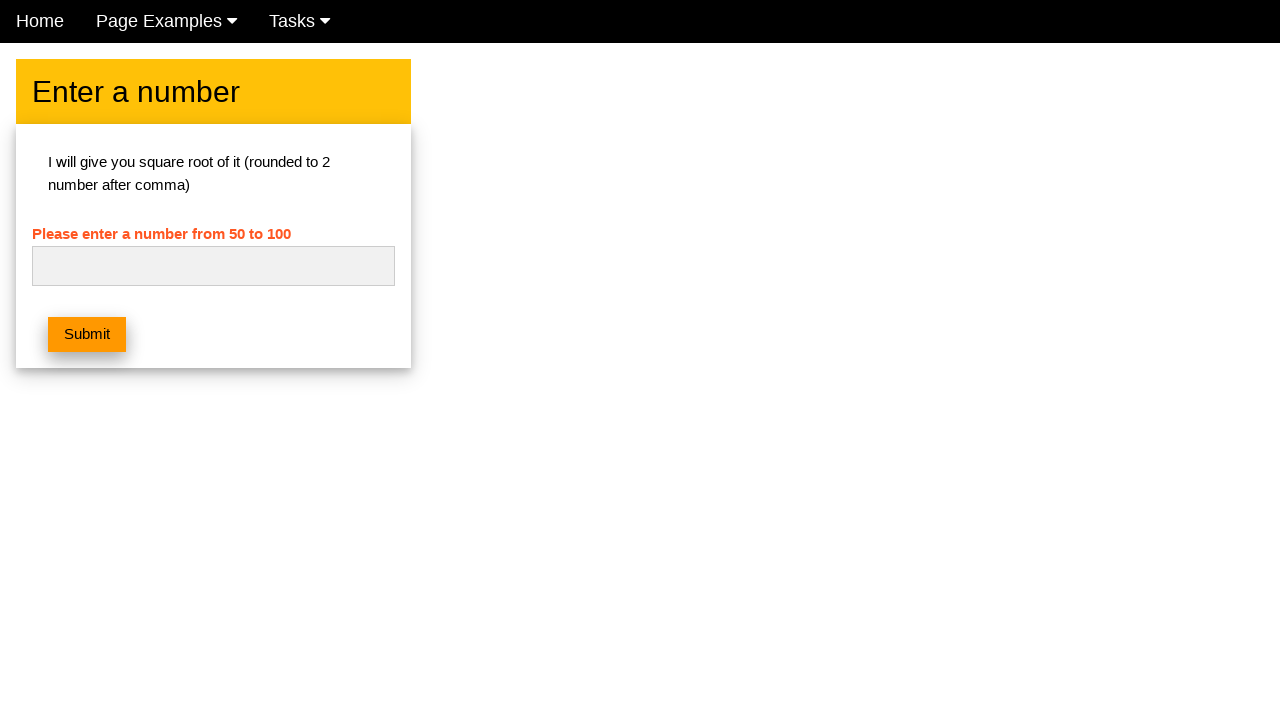

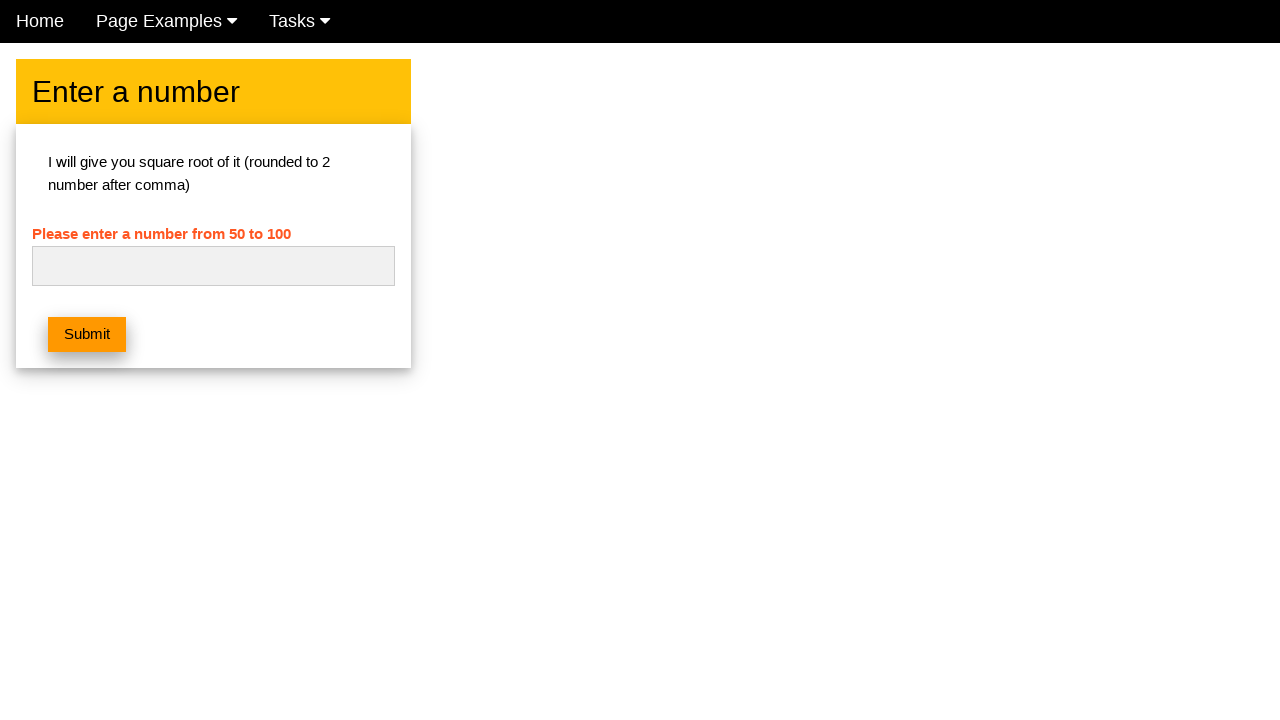